Navigates to a file download page and clicks on a PDF file link to initiate download

Starting URL: http://the-internet.herokuapp.com/download

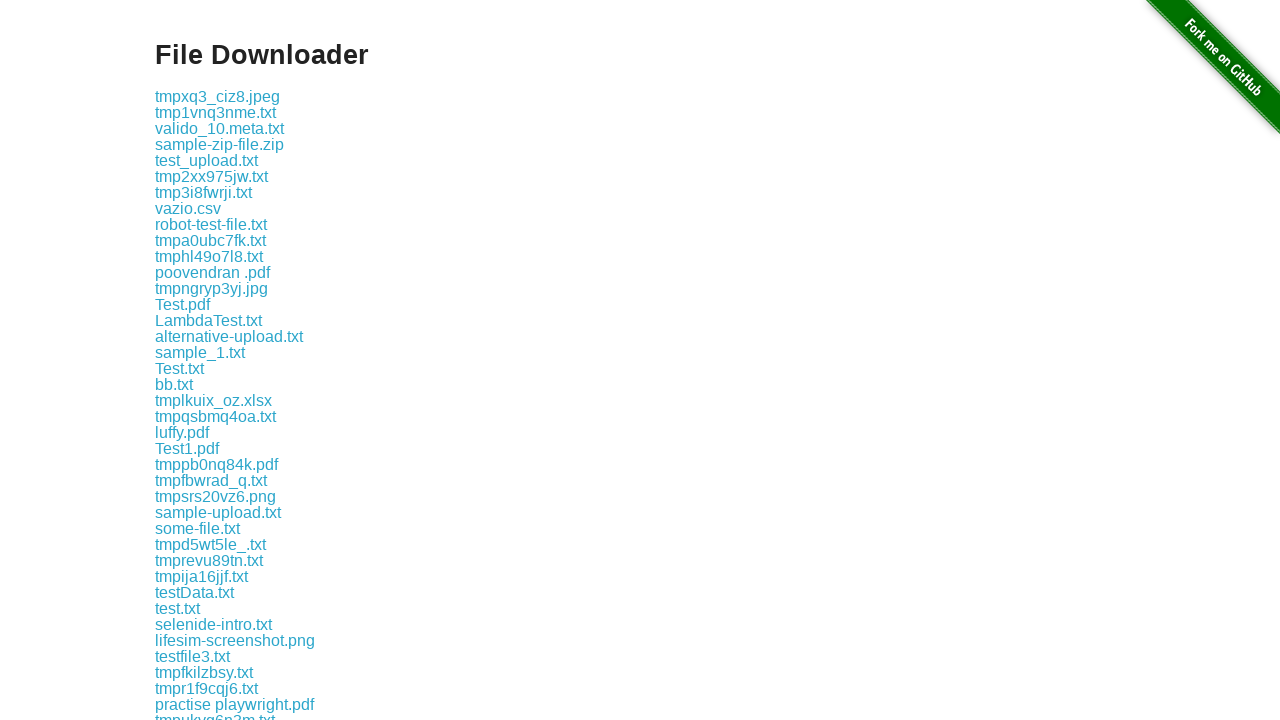

Navigated to file download page
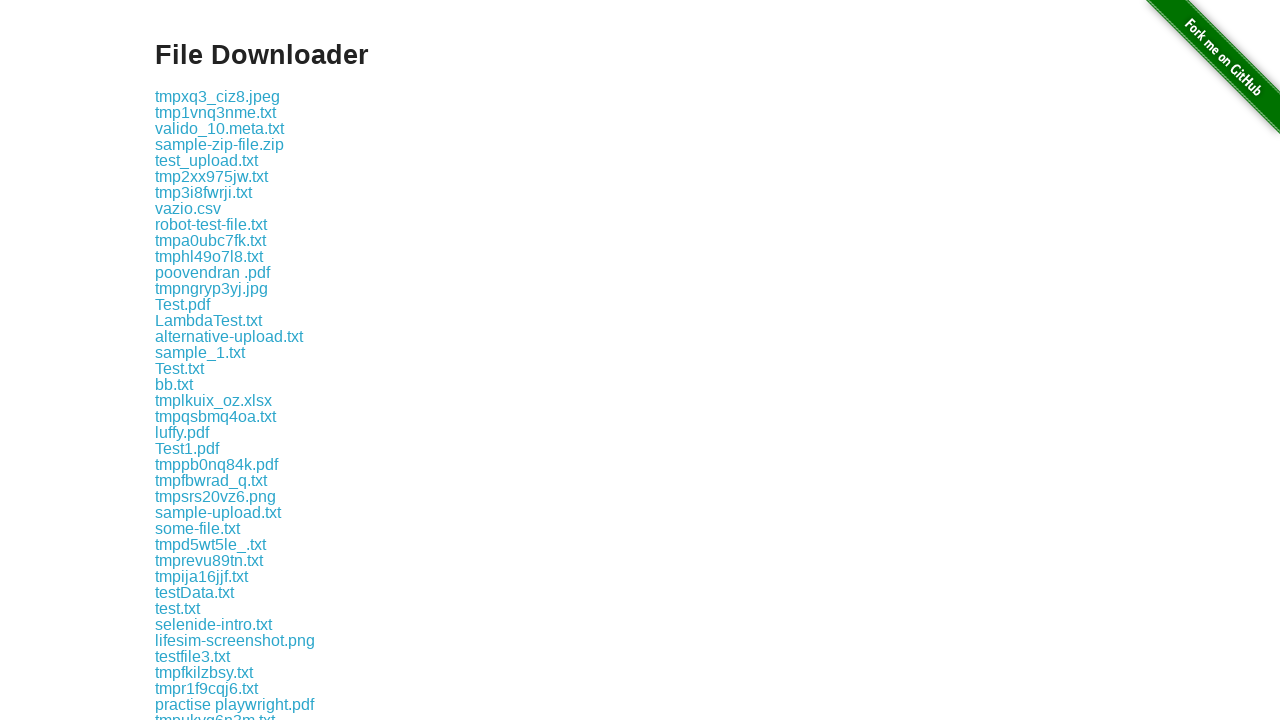

Clicked on PDF file link to initiate download at (194, 360) on xpath=//div[@class='example']/a[@href='download/sample.pdf']
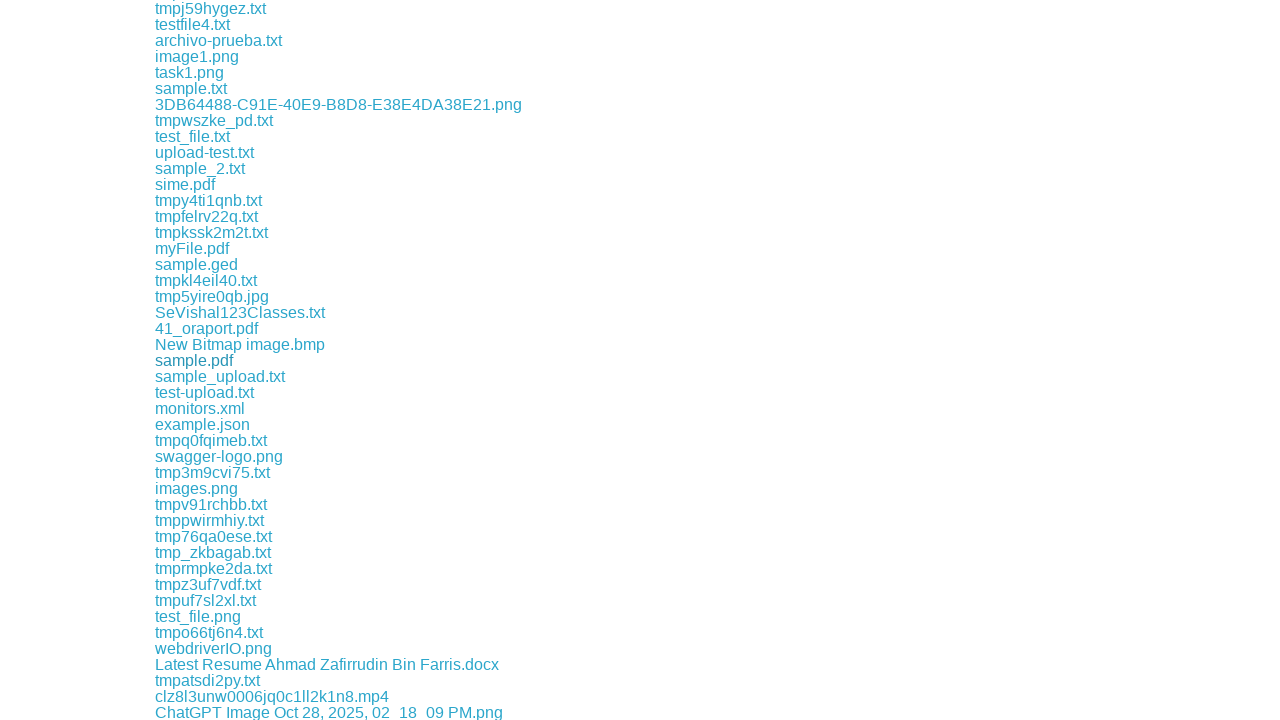

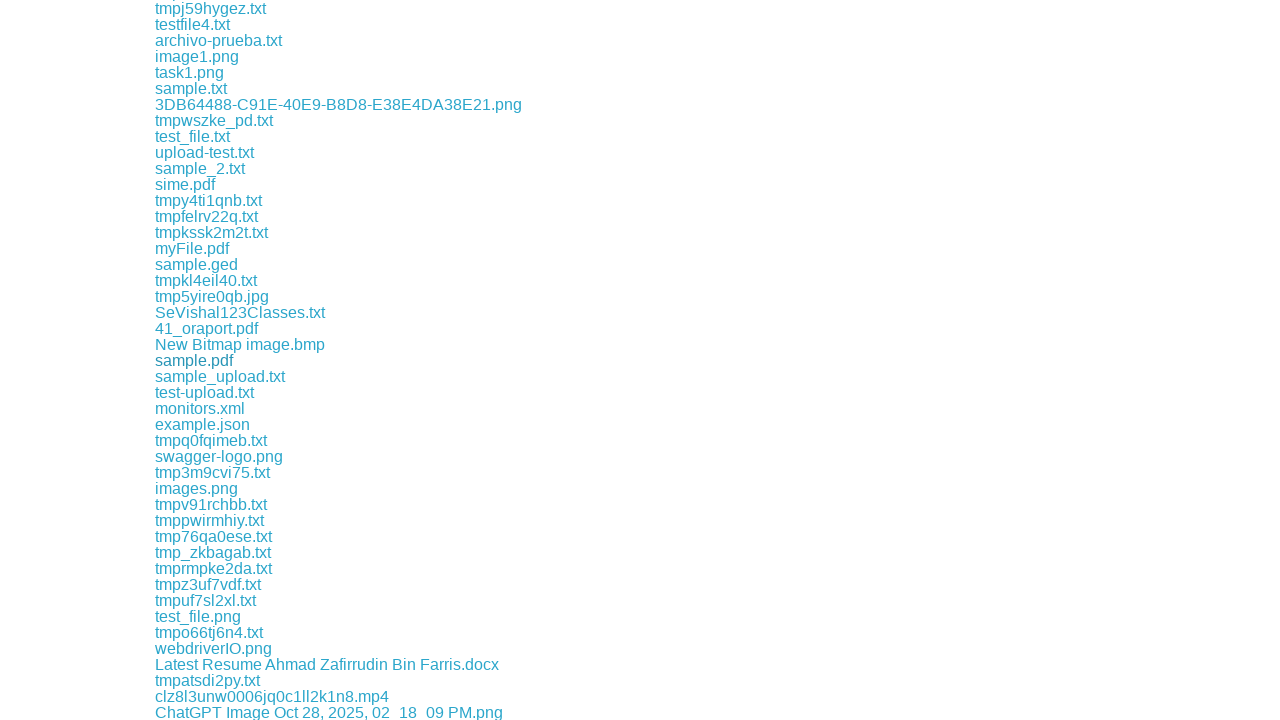